Tests that after completing a purchase, the cart becomes empty.

Starting URL: https://www.demoblaze.com/

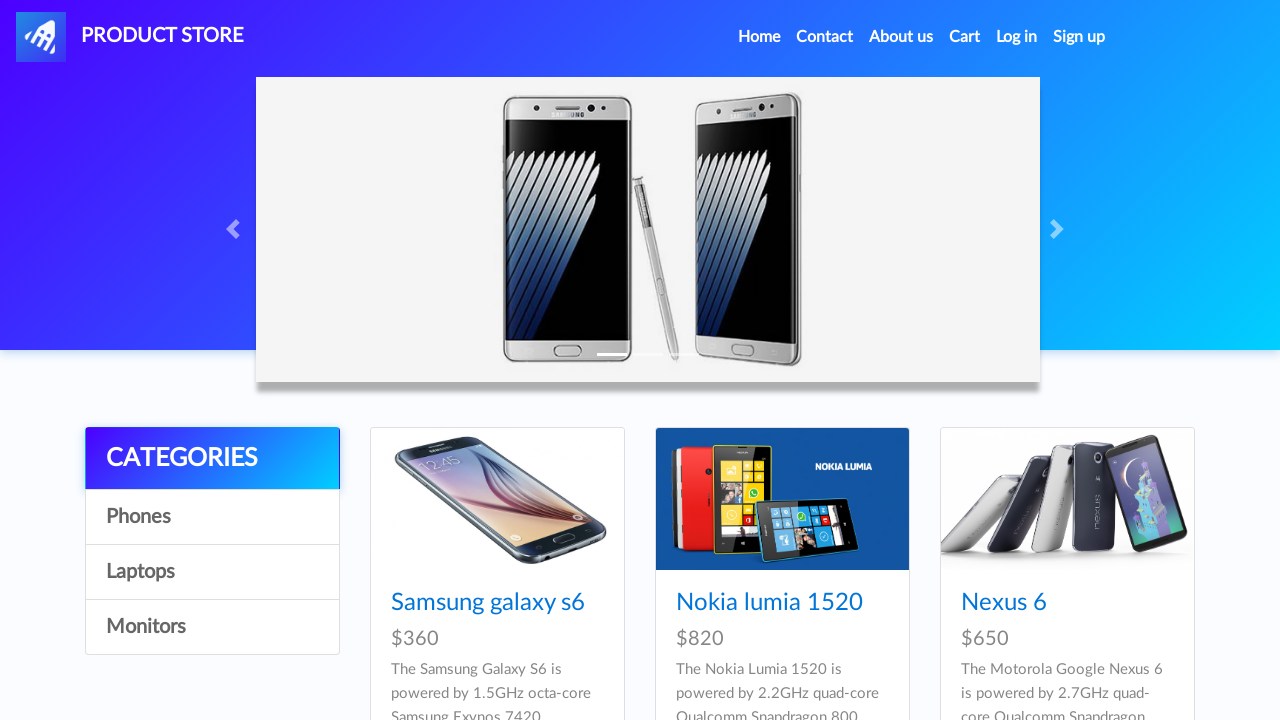

Set up dialog handler to accept alerts
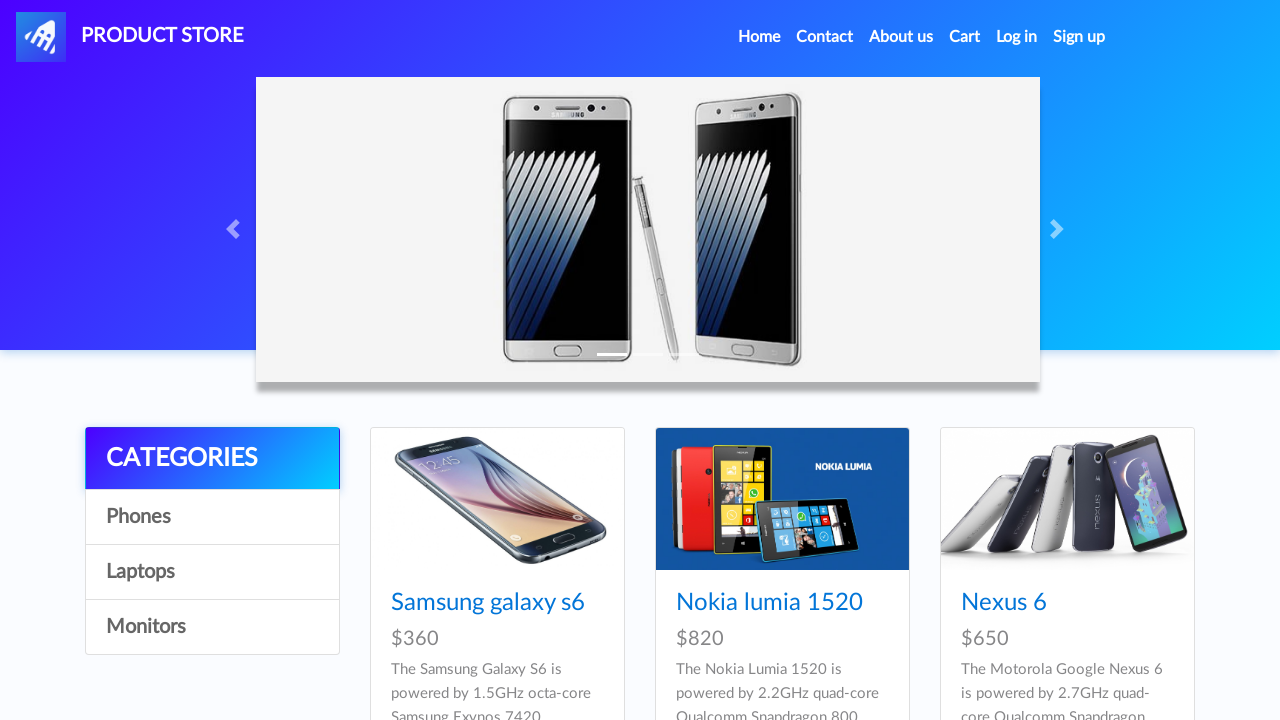

Clicked on Samsung galaxy s6 product at (488, 603) on text=Samsung galaxy s6
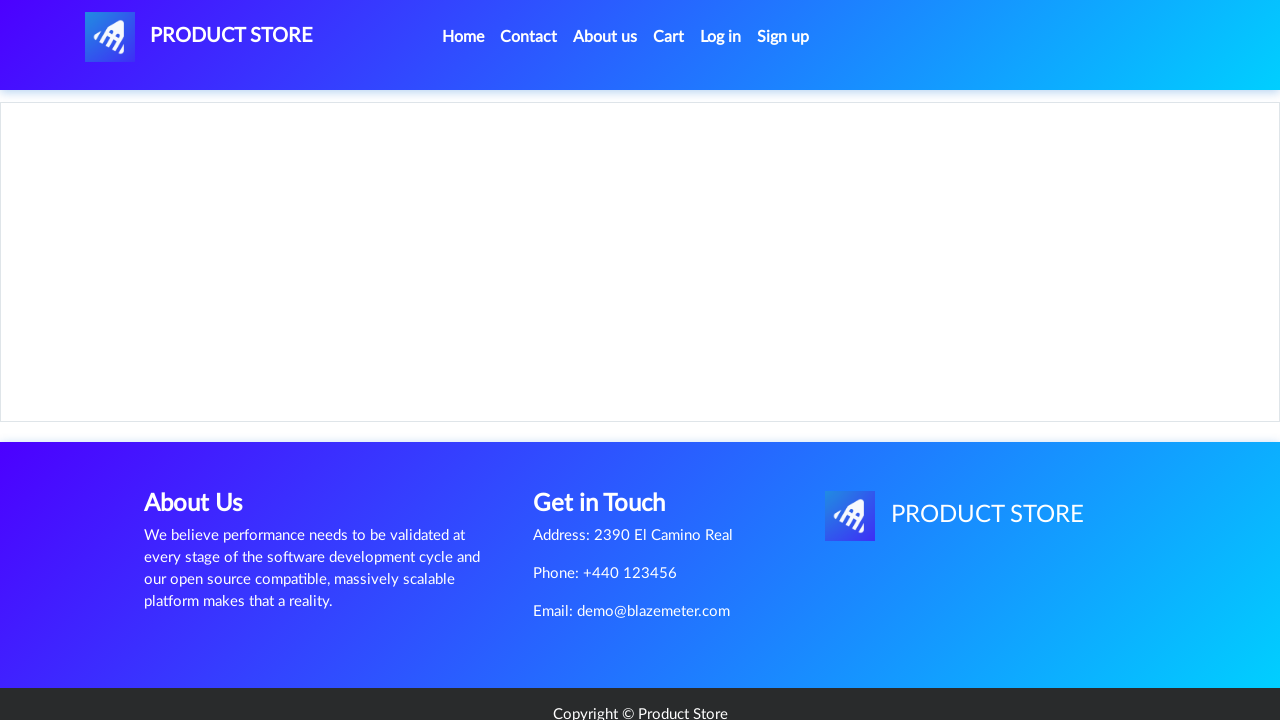

Clicked 'Add to cart' button at (610, 440) on text=Add to cart
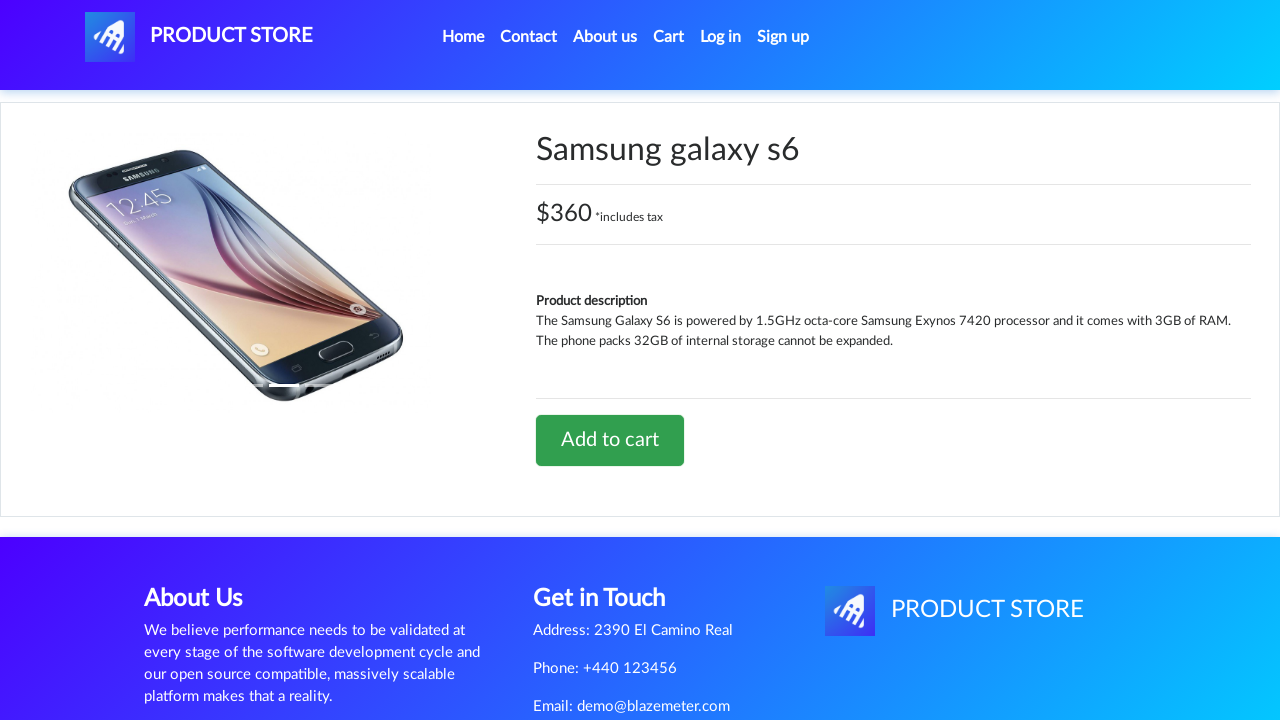

Waited 2 seconds for cart to be added
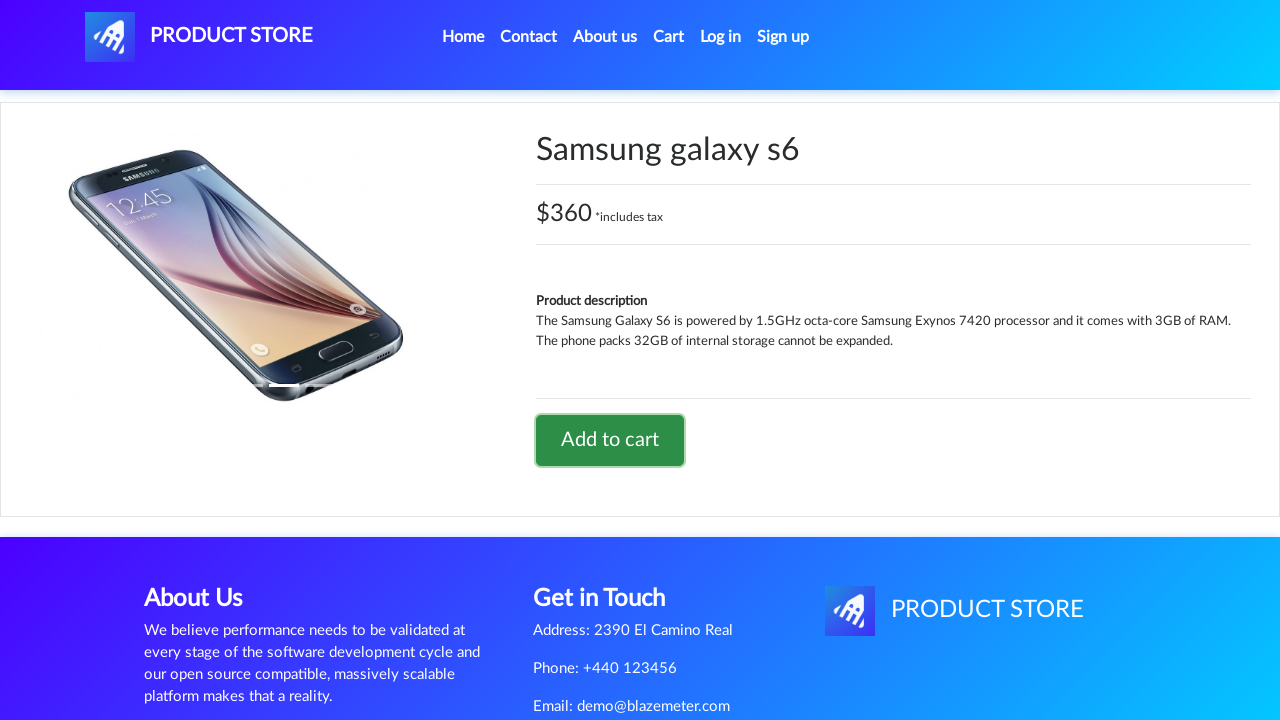

Navigated to Cart page at (669, 37) on text=Cart
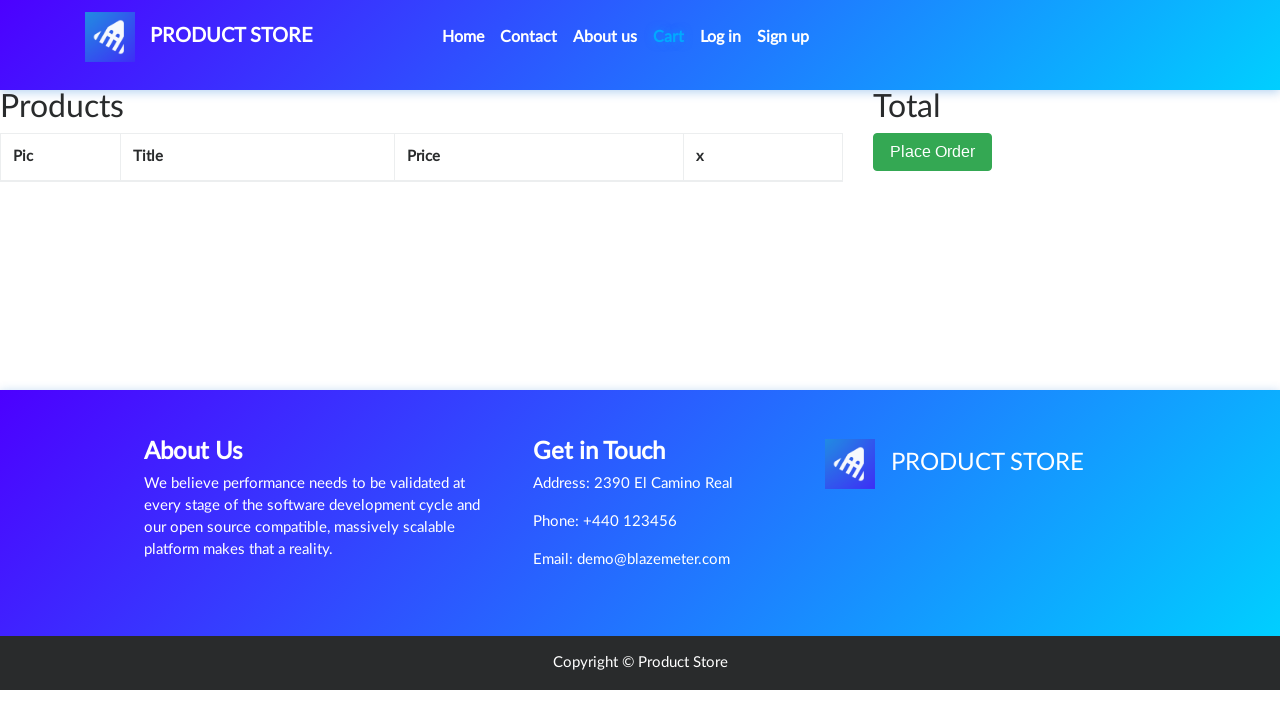

Clicked 'Place Order' button at (933, 152) on #page-wrapper > div > div.col-lg-1 > button
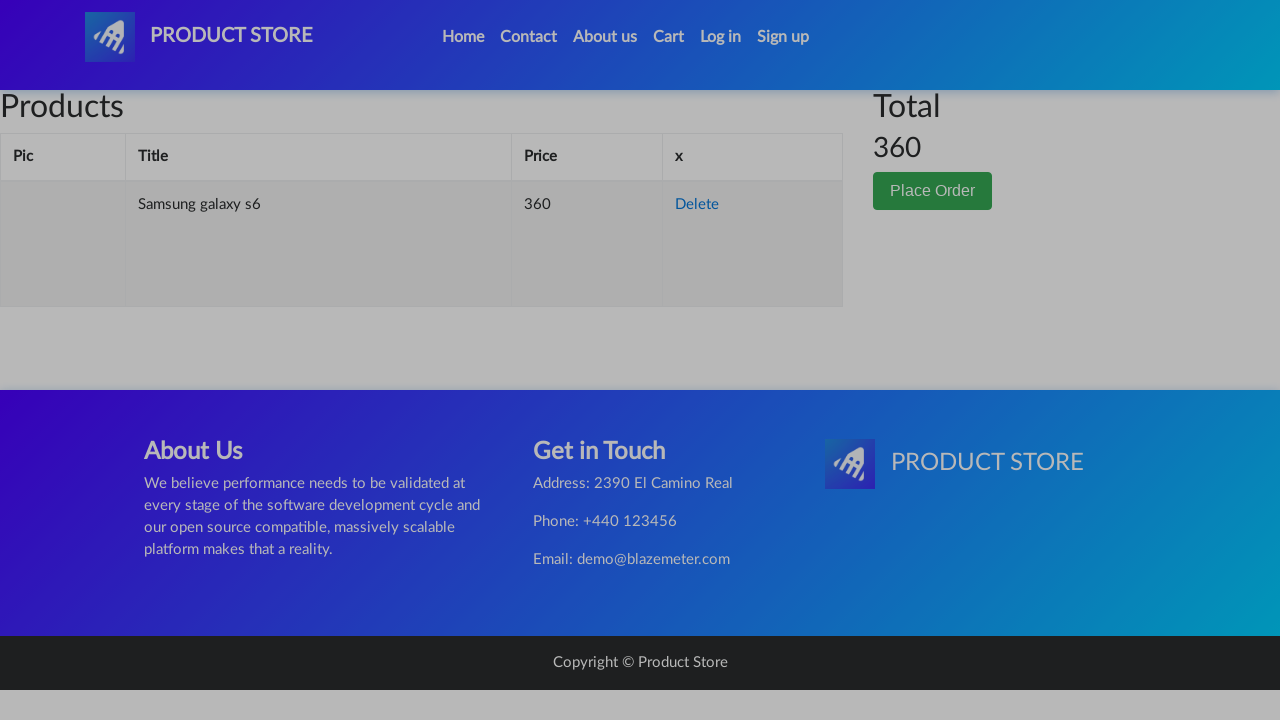

Filled in customer name 'Yura' on #name
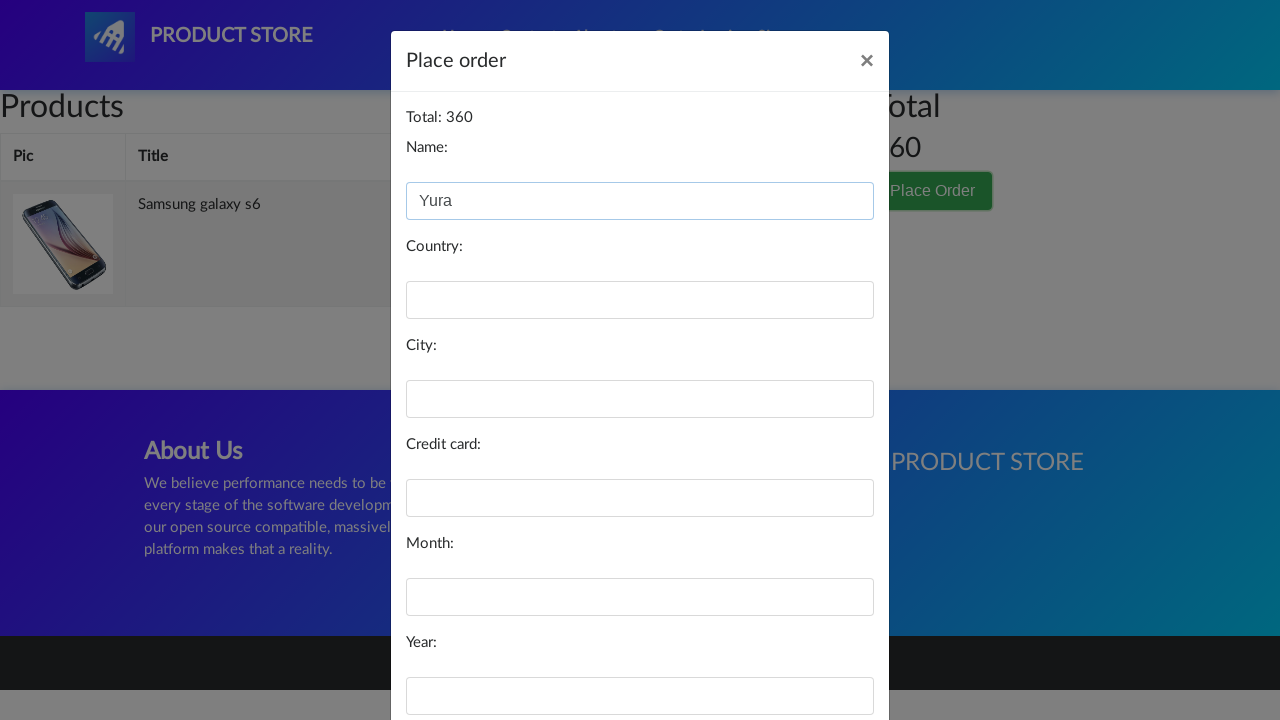

Filled in country field (empty) on #country
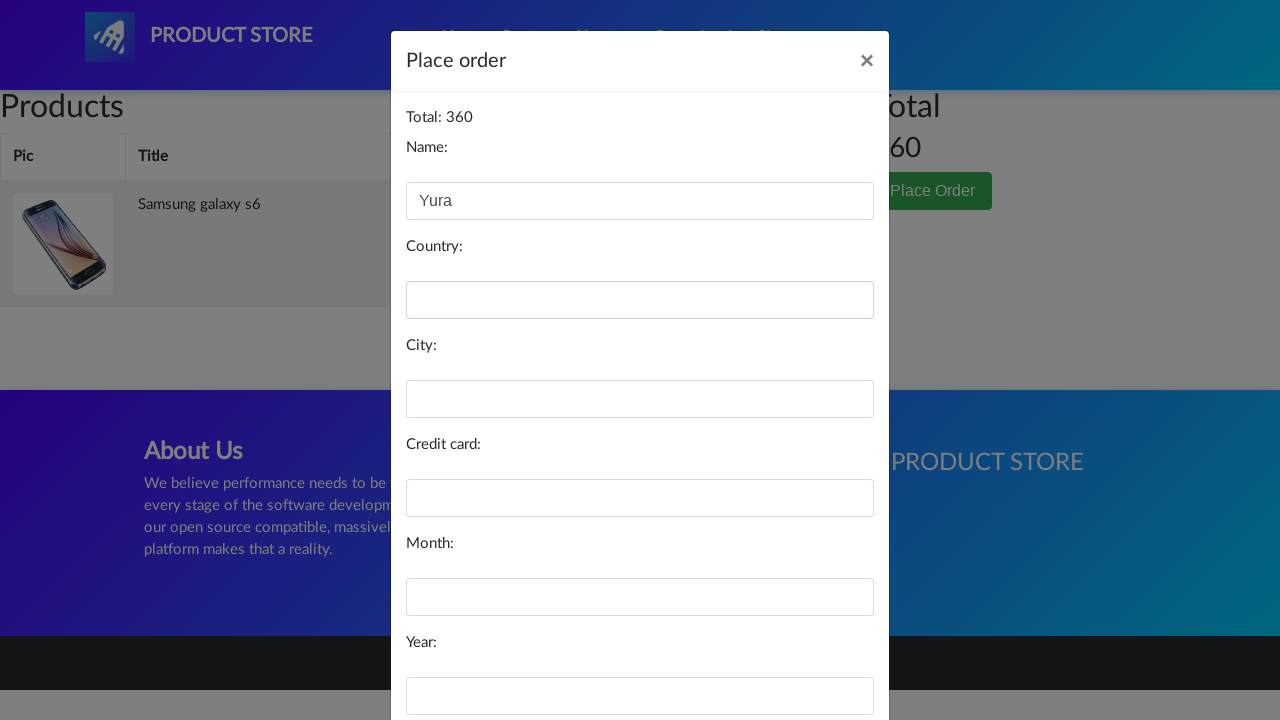

Filled in city 'Warsaw' on #city
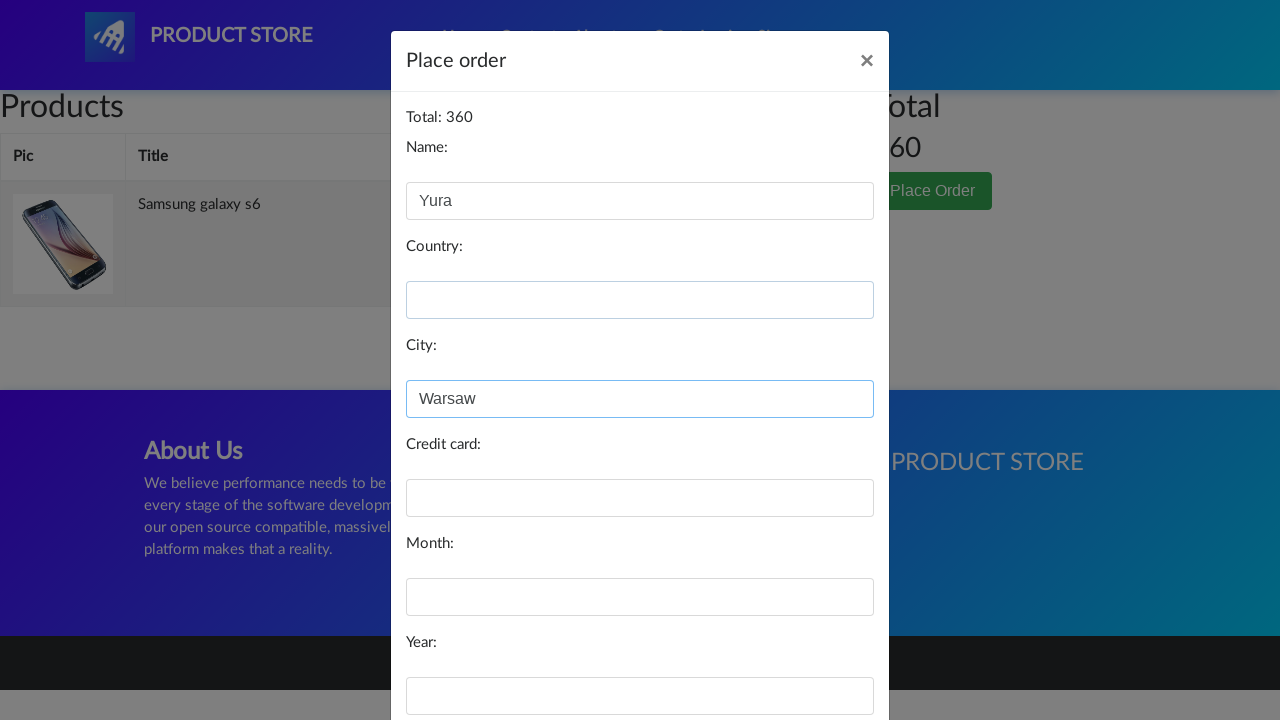

Filled in card number '123456789012' on #card
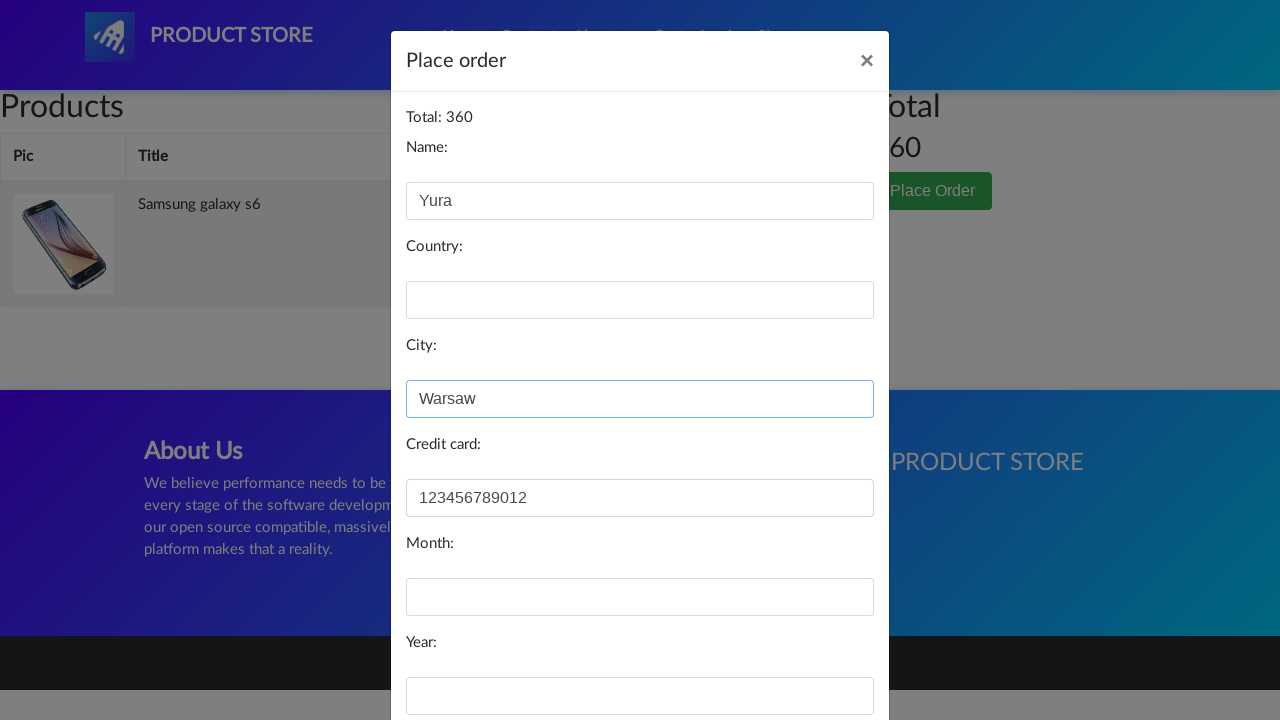

Filled in expiry month 'January' on #month
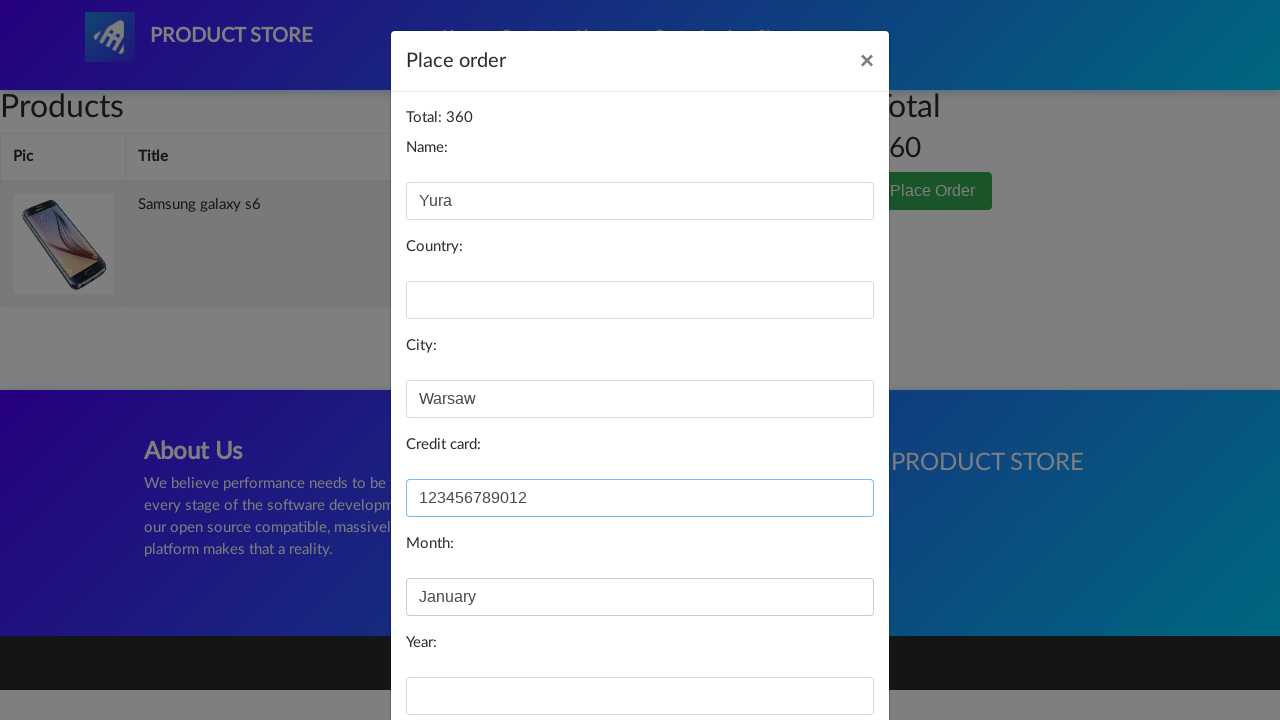

Filled in expiry year '2001' on #year
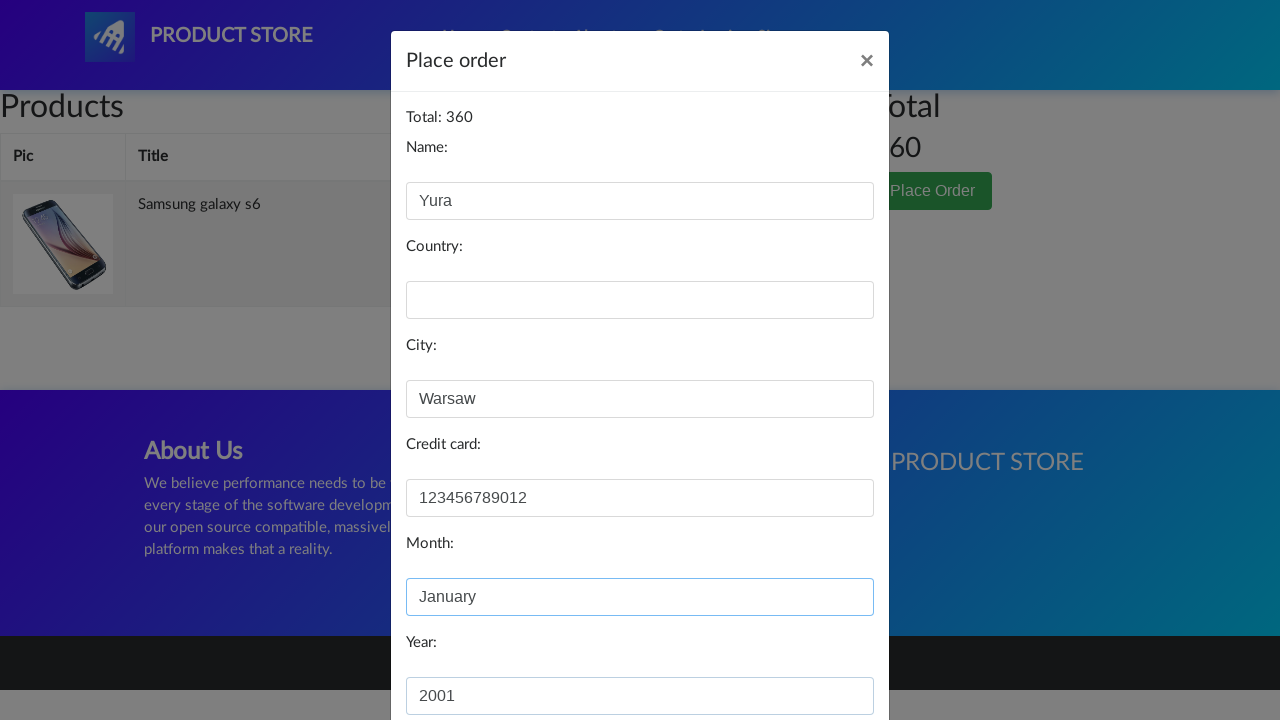

Clicked 'Purchase' button to complete order at (823, 655) on xpath=/html/body/div[3]/div/div/div[3]/button[2]
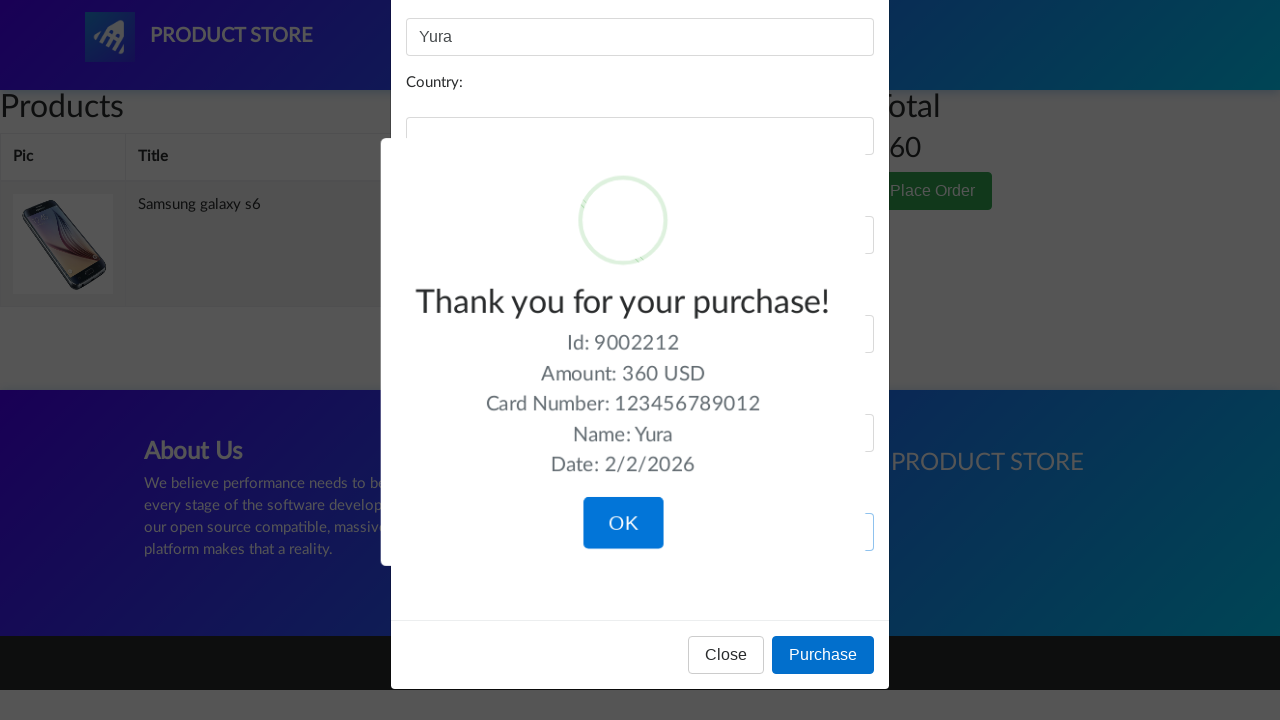

Confirmed purchase success message appeared
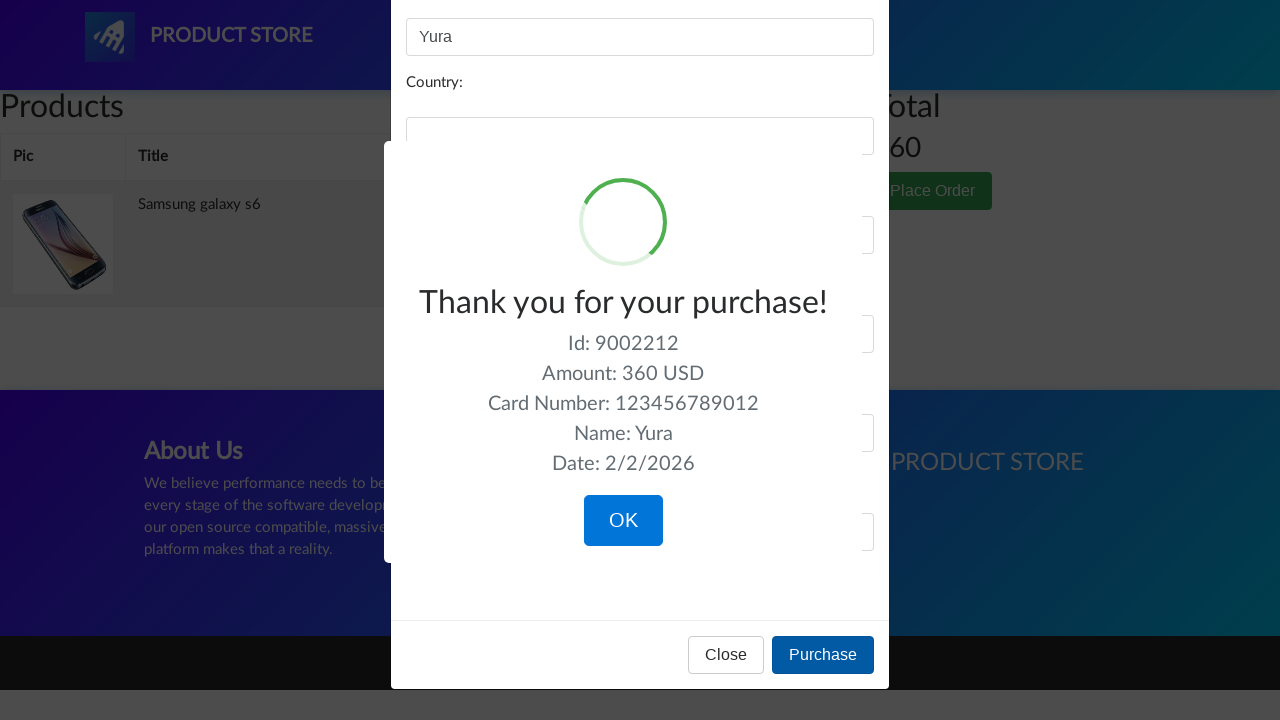

Closed purchase confirmation dialog at (623, 521) on div.sweet-alert.showSweetAlert.visible div.sa-button-container div button
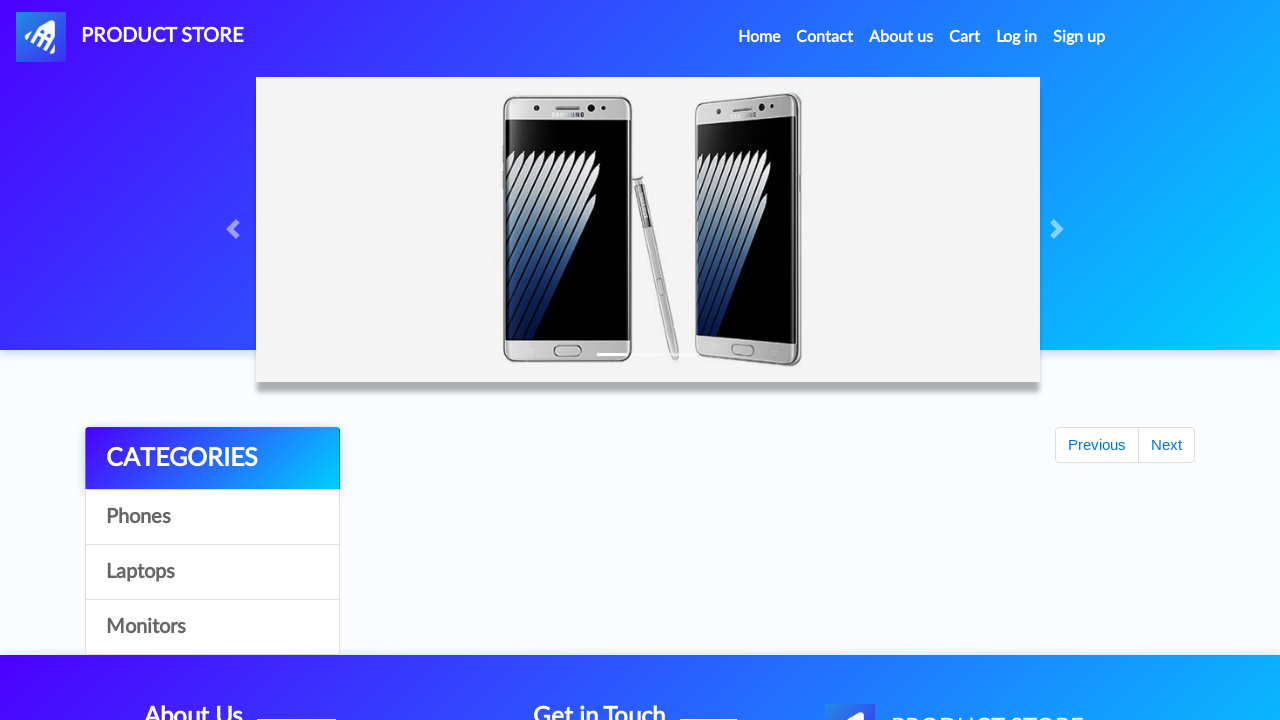

Verified return to home page (navbar visible)
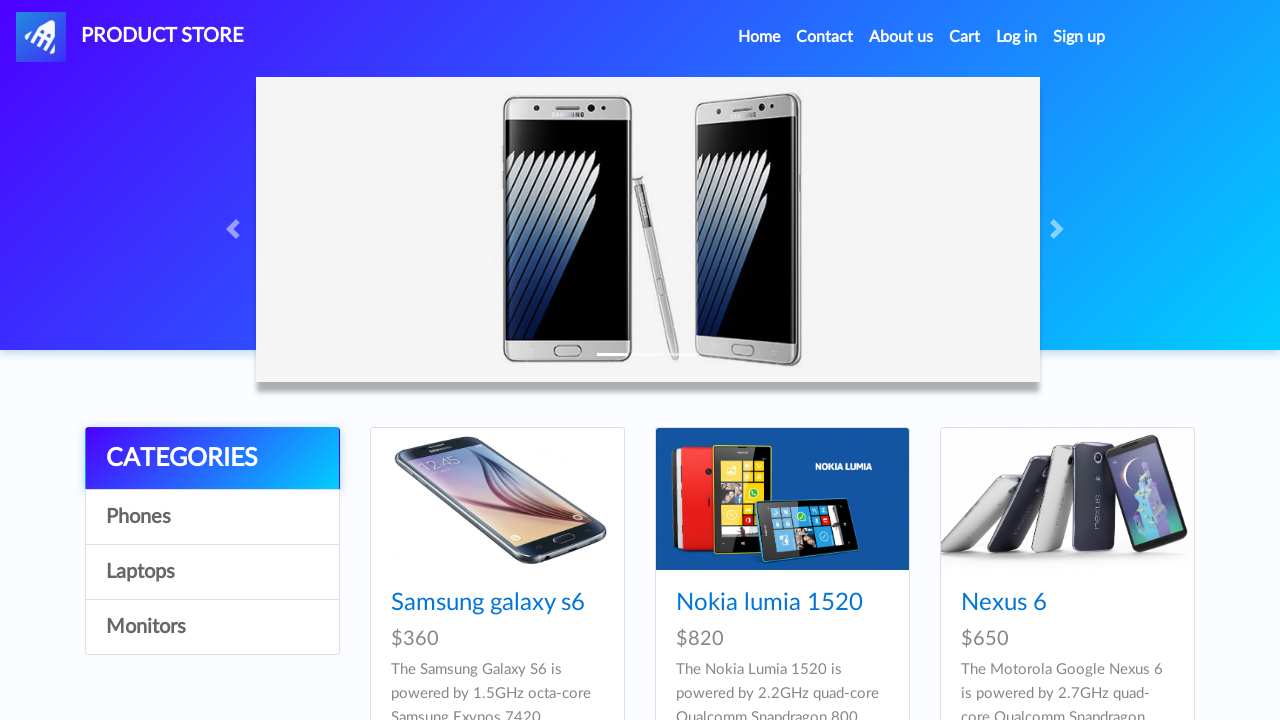

Navigated to Cart page to verify it is empty at (965, 37) on text=Cart
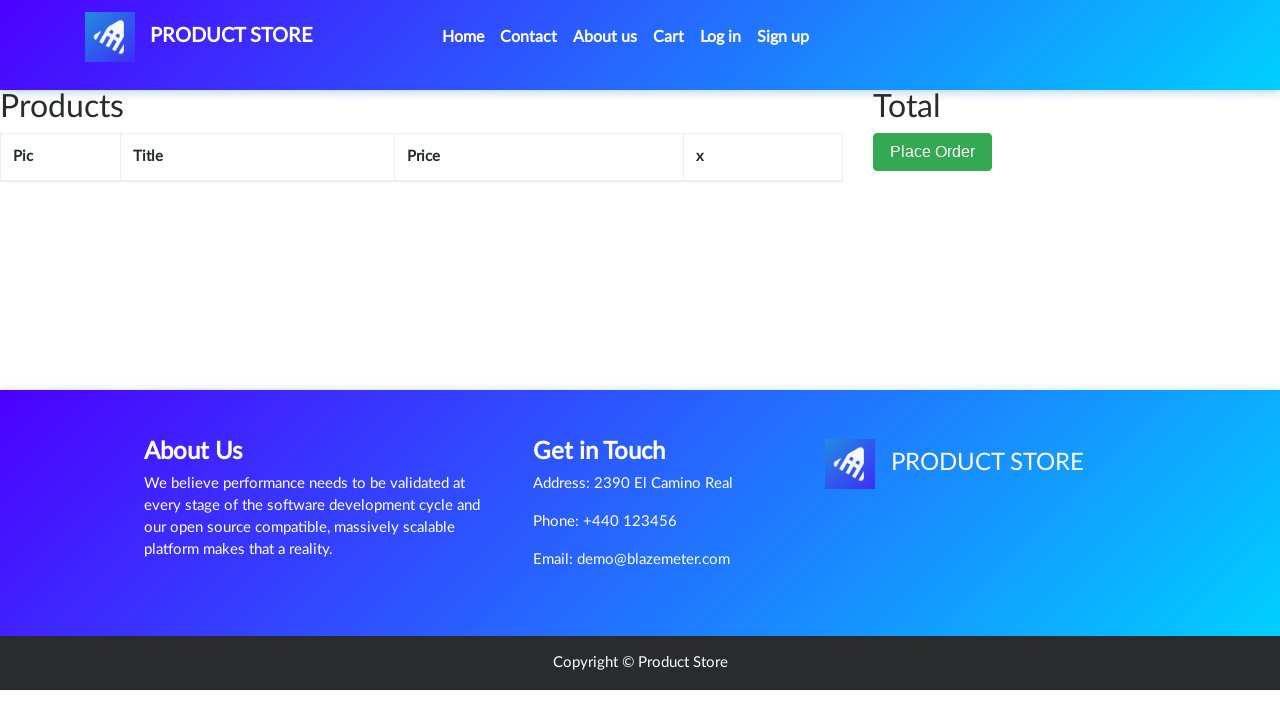

Waited 1 second for cart page to load
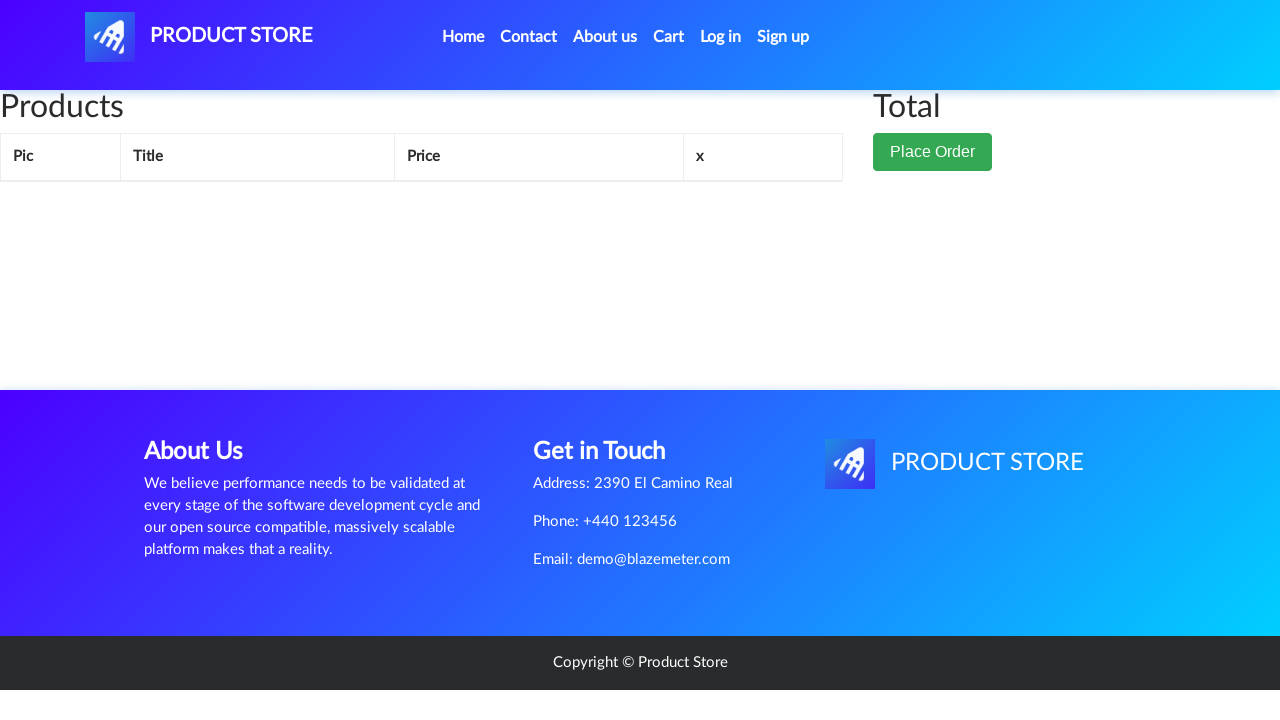

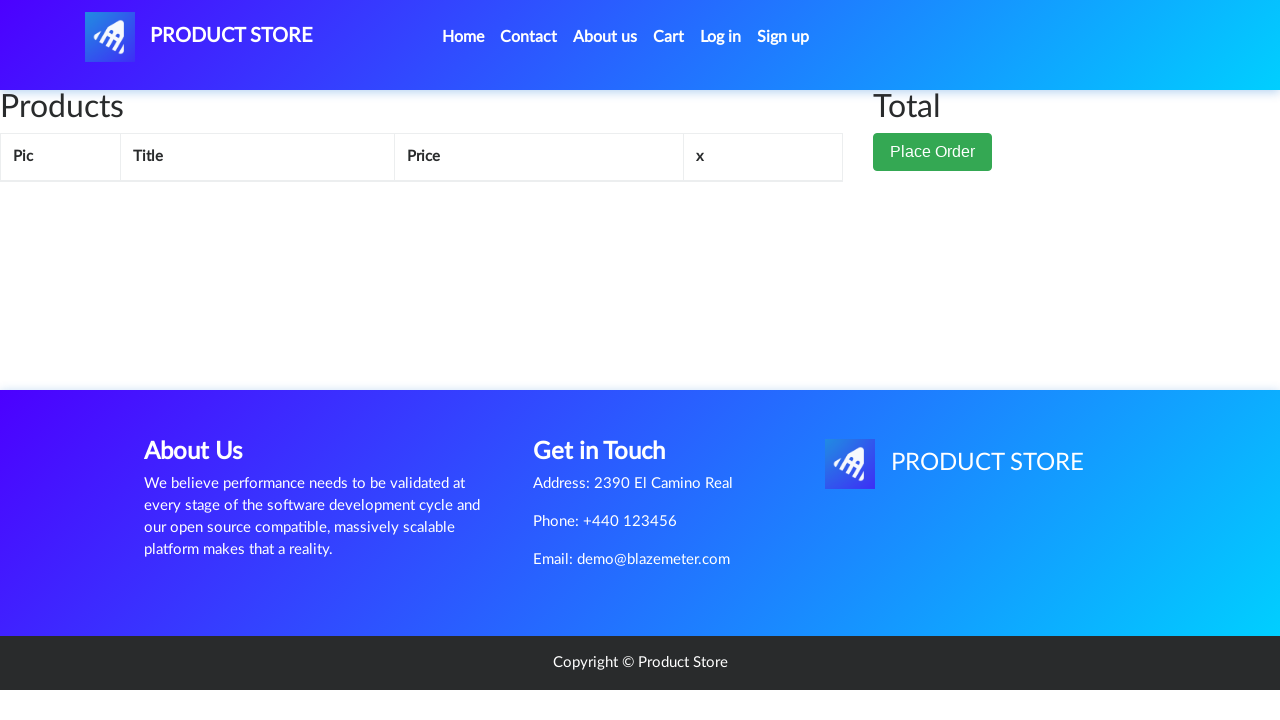